Selects all enabled checkboxes on the page, then deselects them all

Starting URL: https://demos.telerik.com/kendo-ui/checkbox/index

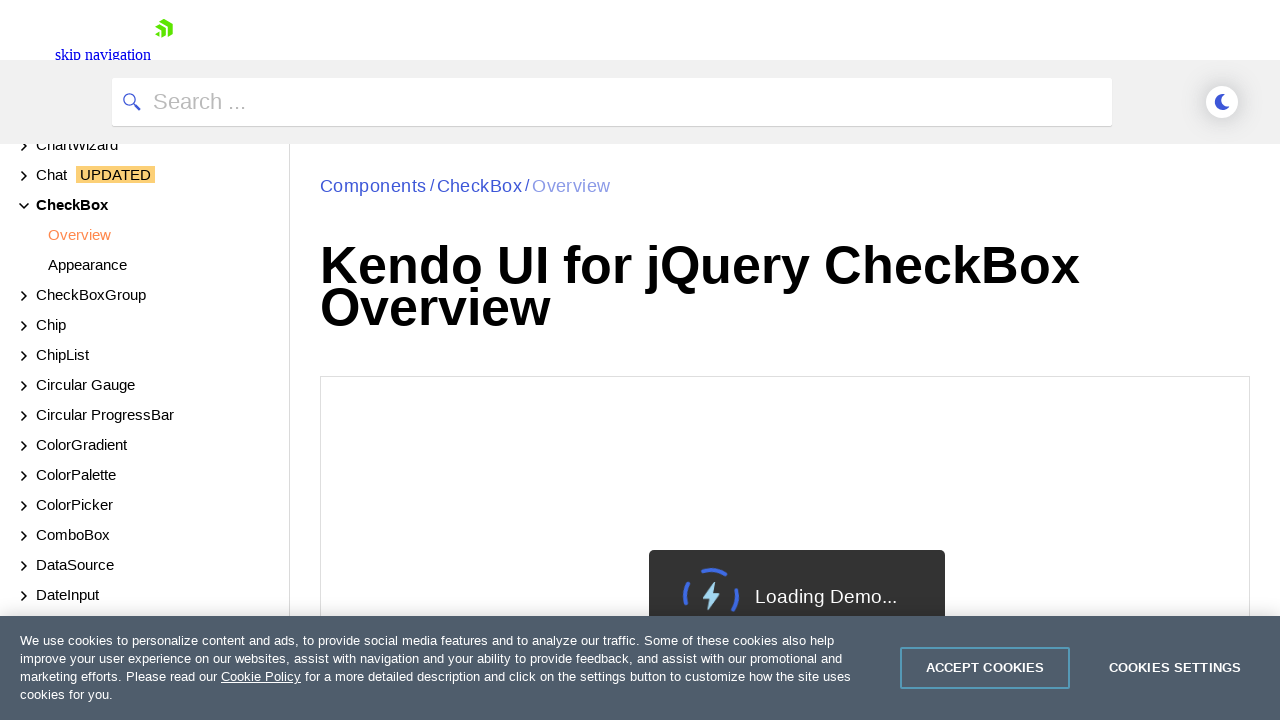

Navigated to Kendo UI checkbox demo page
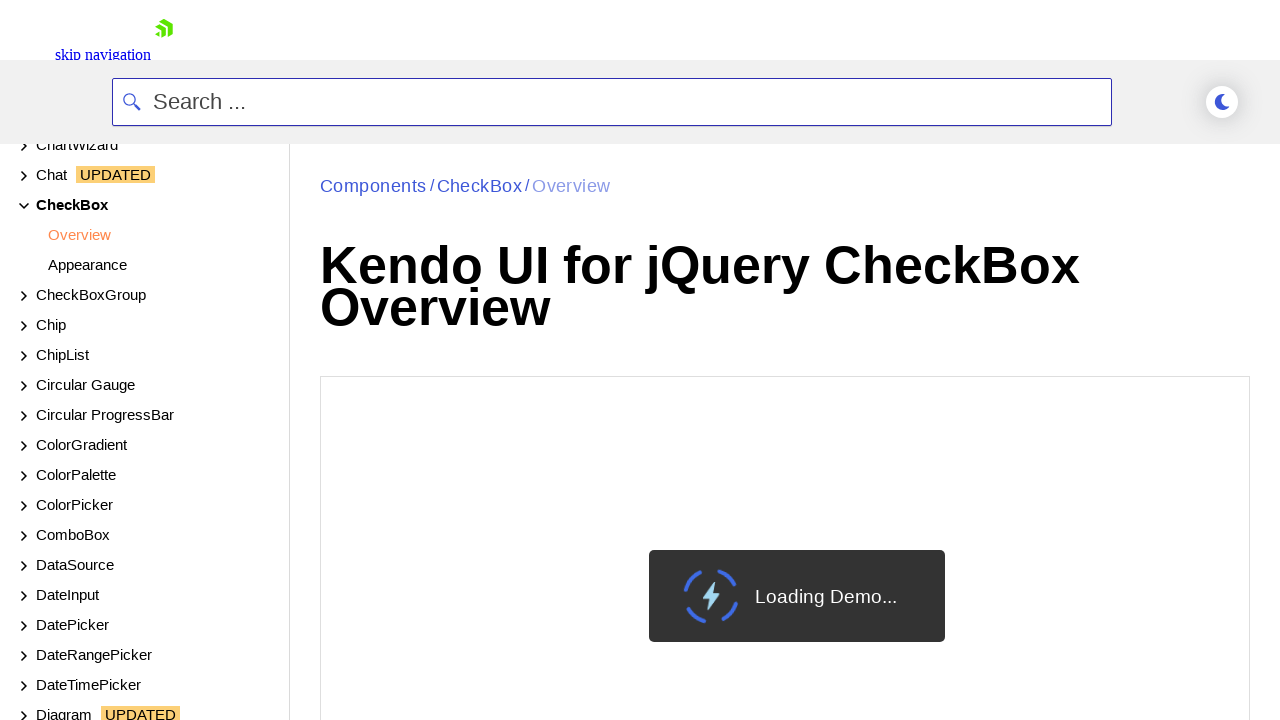

Located all enabled checkboxes on the page
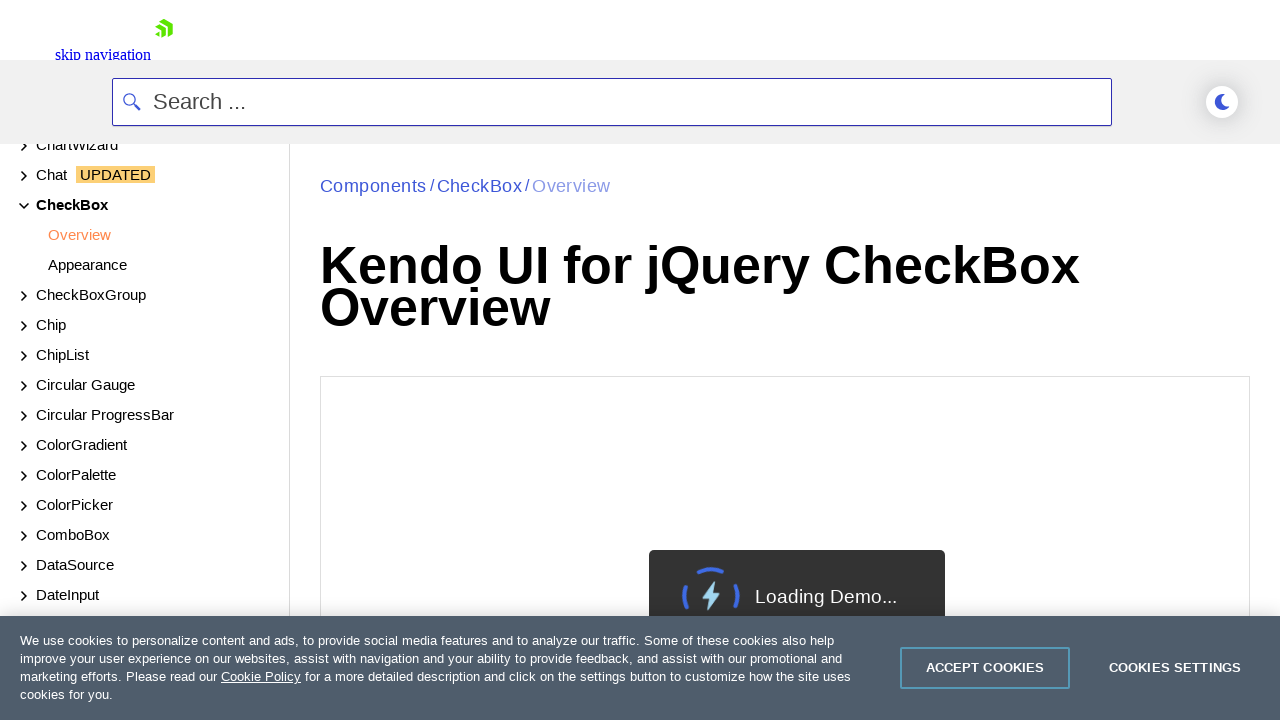

Found 0 enabled checkboxes
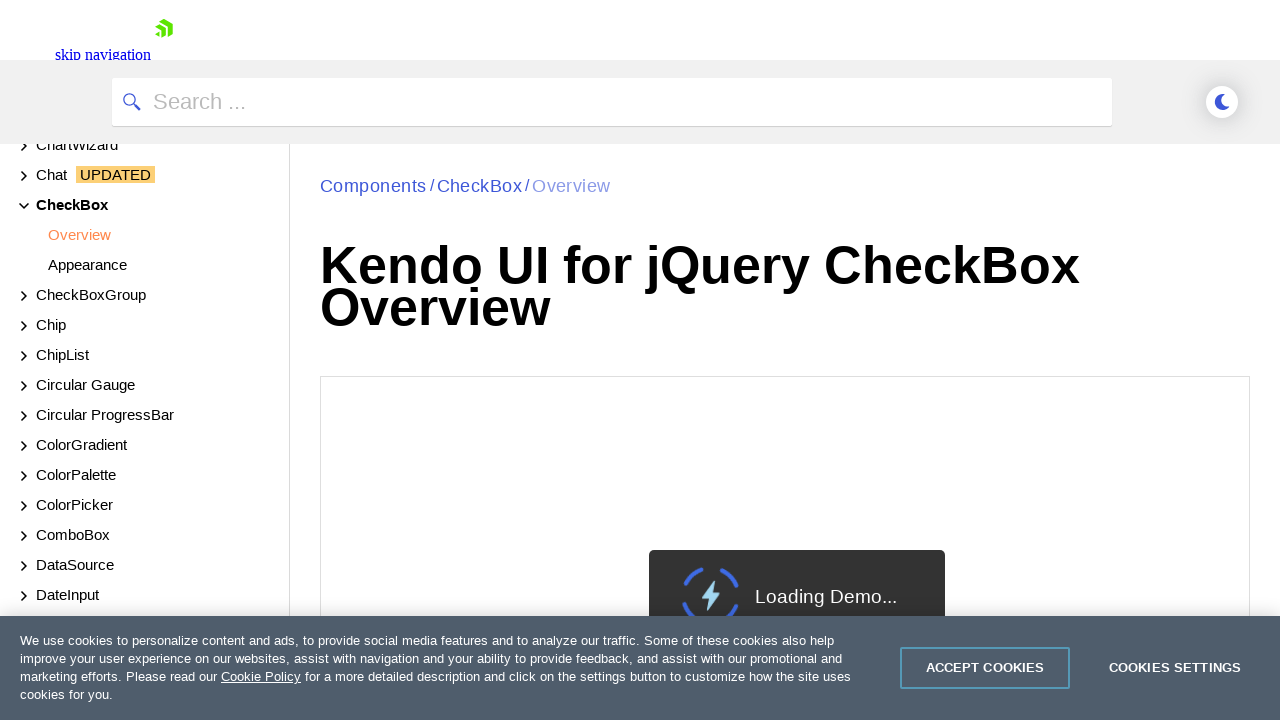

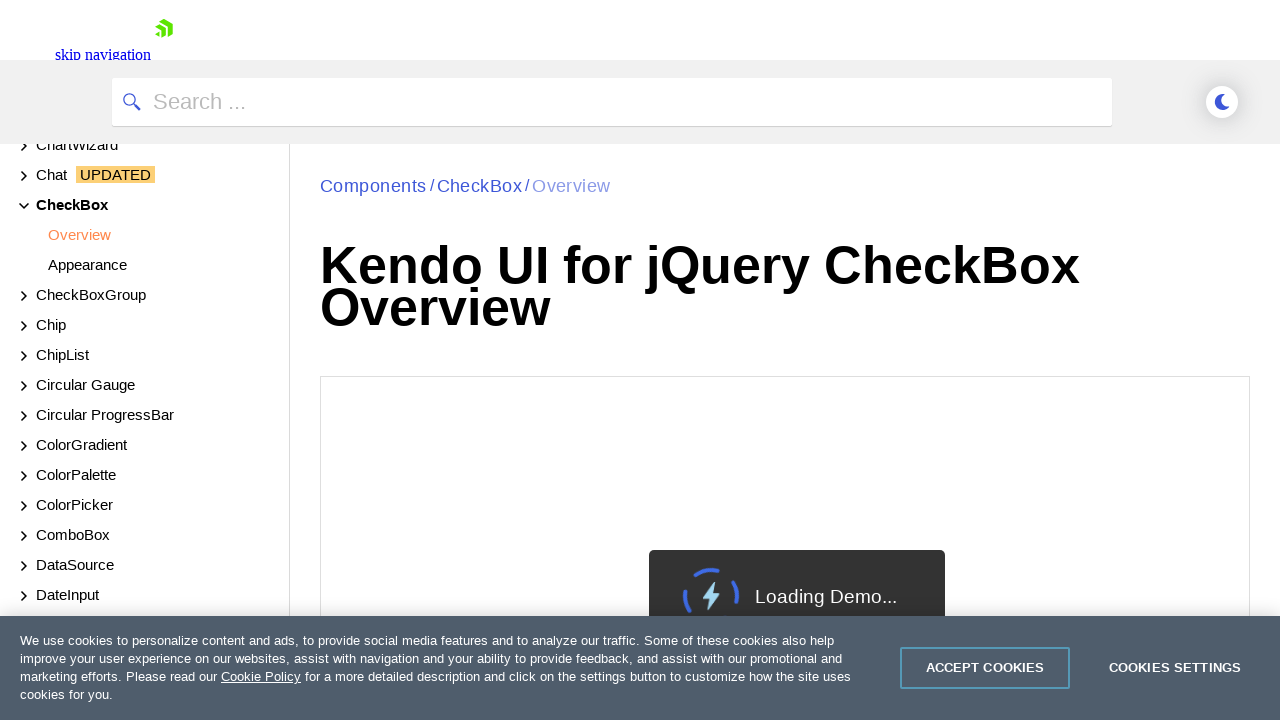